Validates the category menu on demoblaze.com by checking that all category links are displayed, enabled, and have the expected text values

Starting URL: https://www.demoblaze.com/

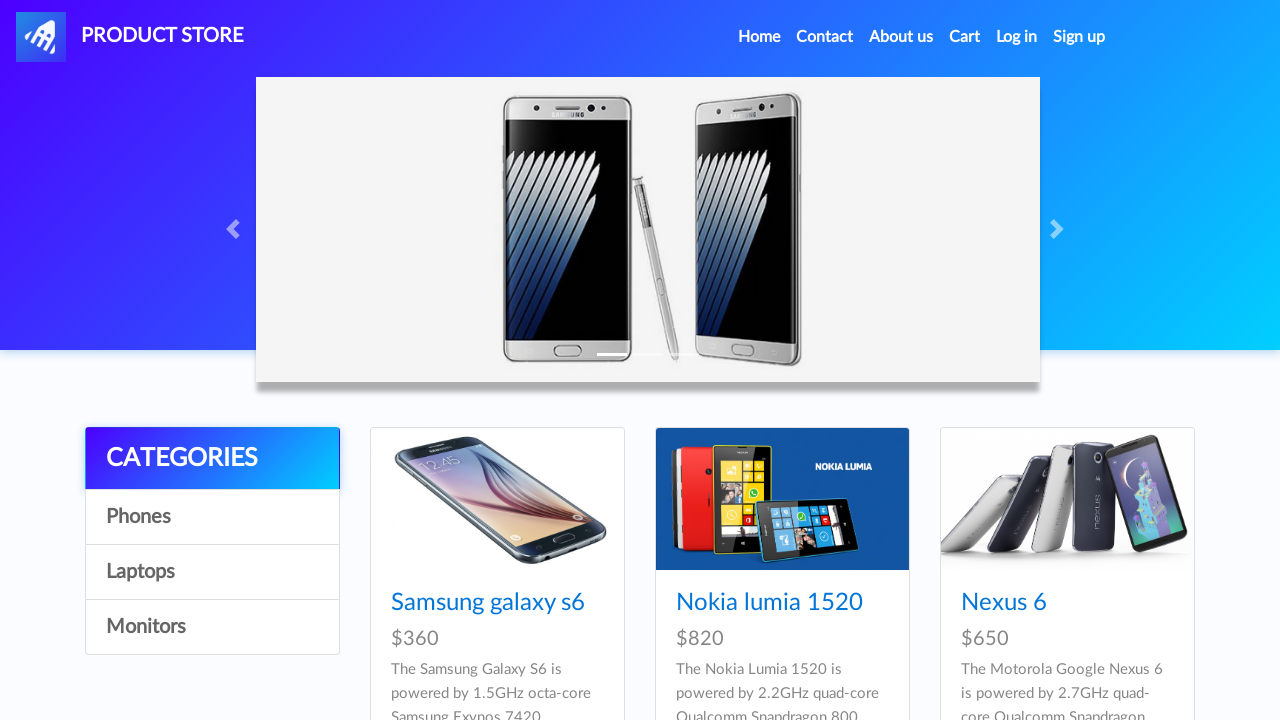

Retrieved all category links from the page
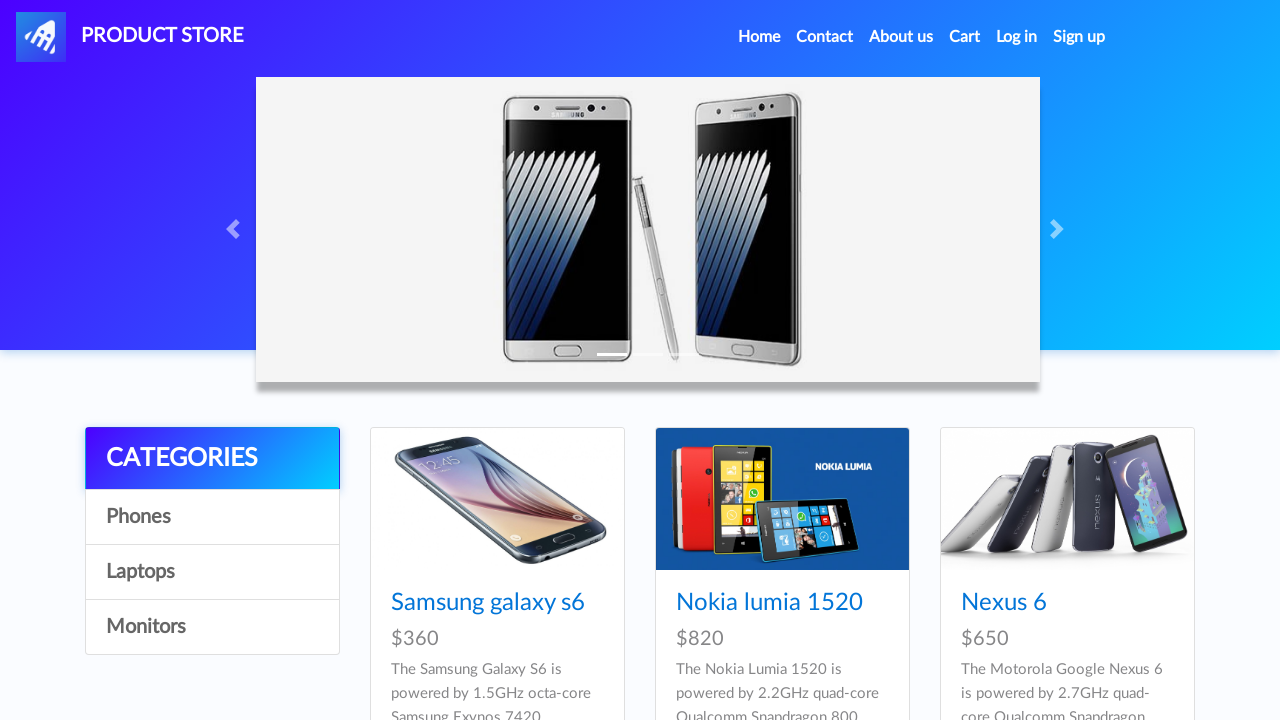

Defined expected category names
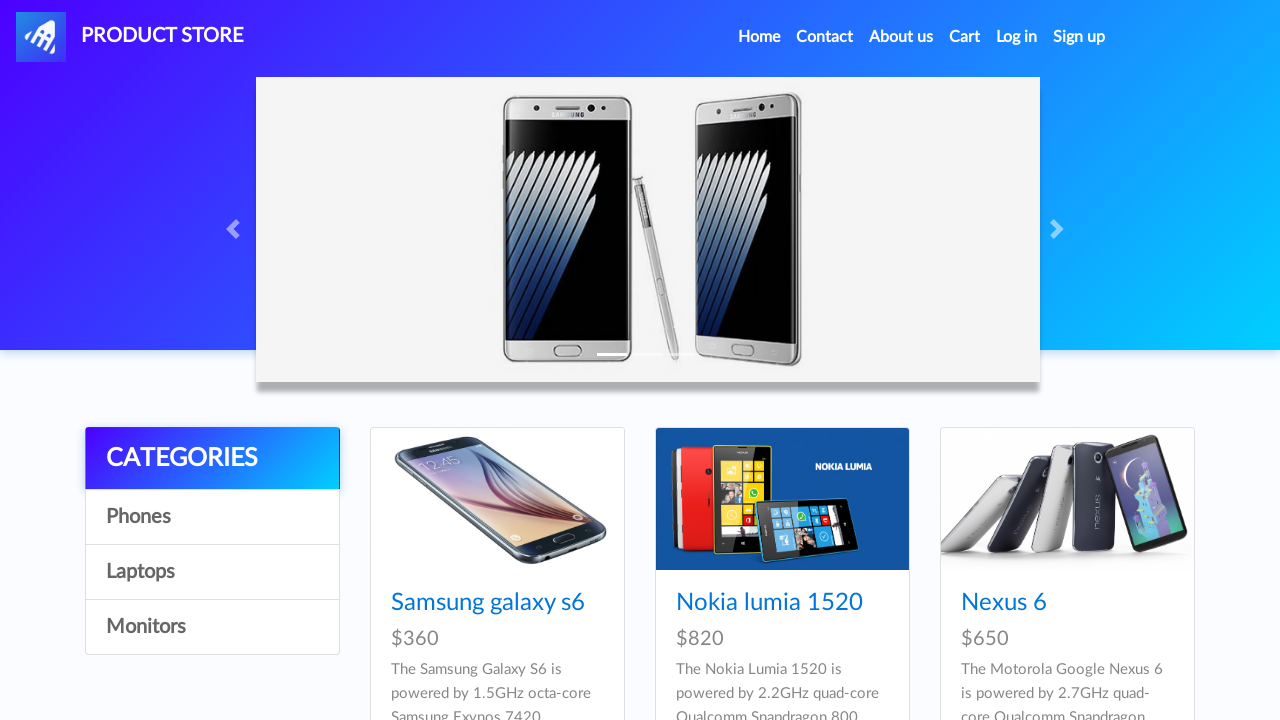

Verified category count: found 4 categories as expected
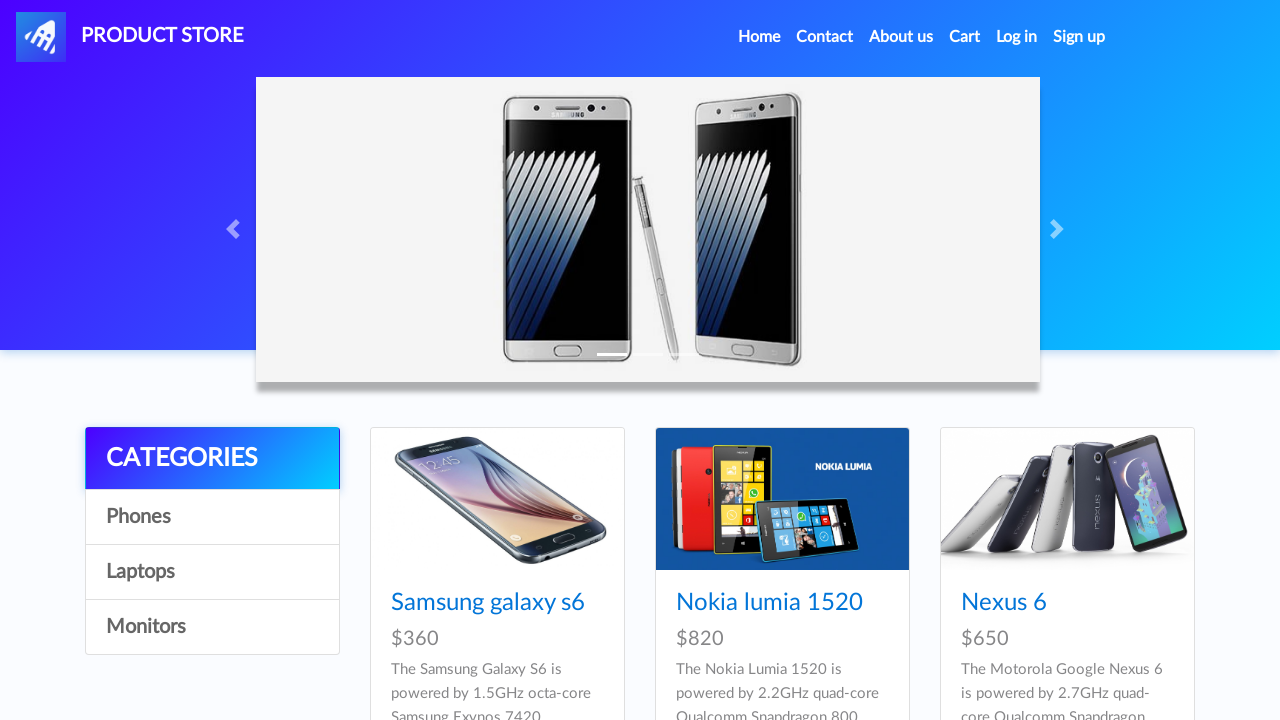

Verified category link 0 is visible
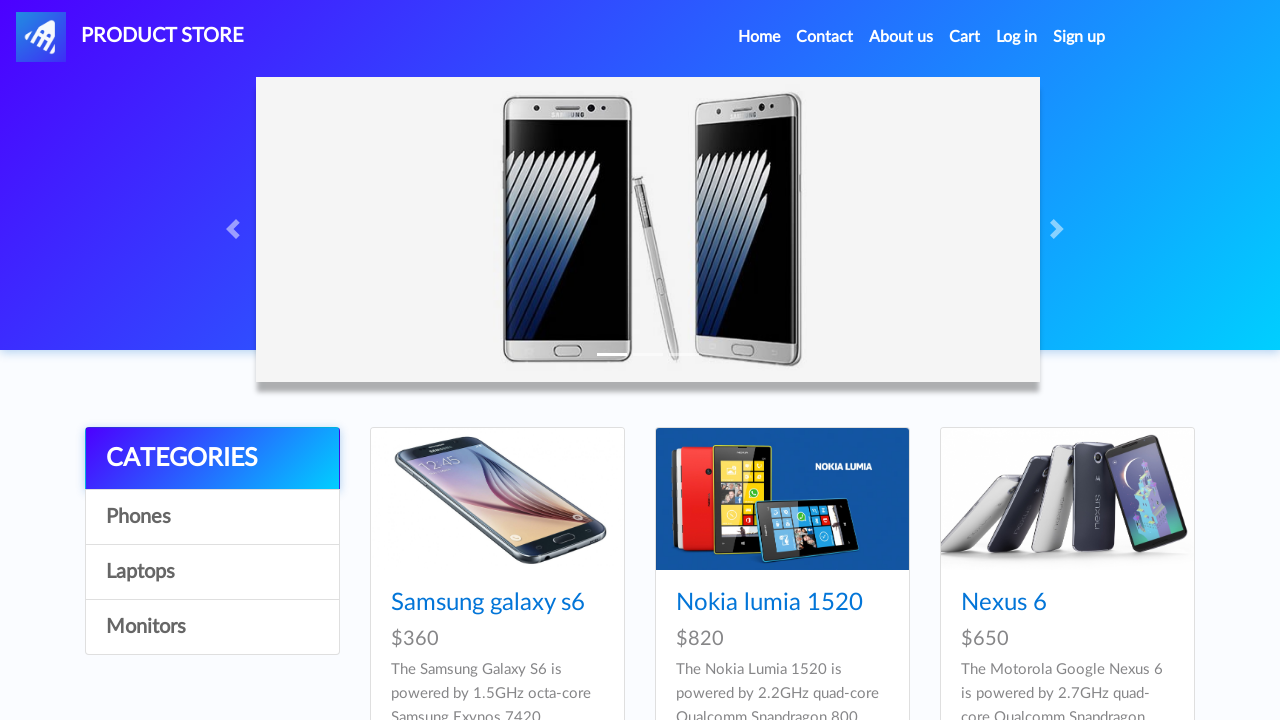

Verified category link 0 is enabled
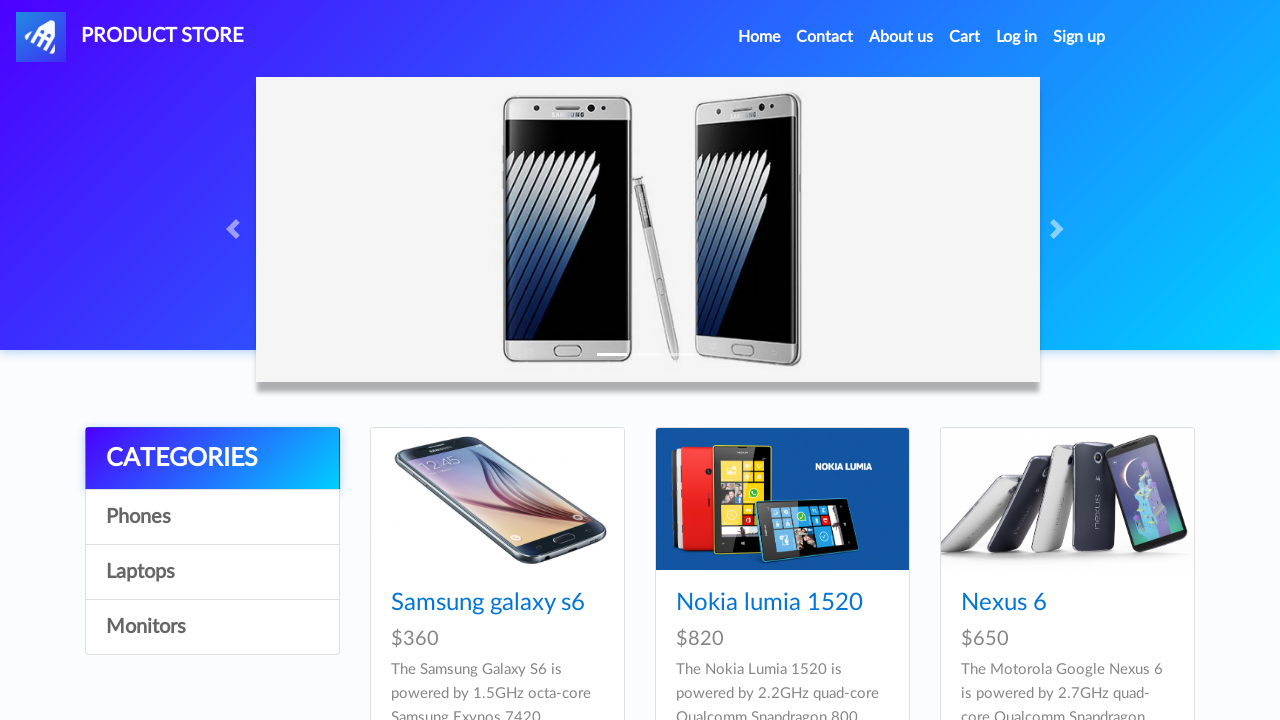

Verified category link 0 text is 'CATEGORIES'
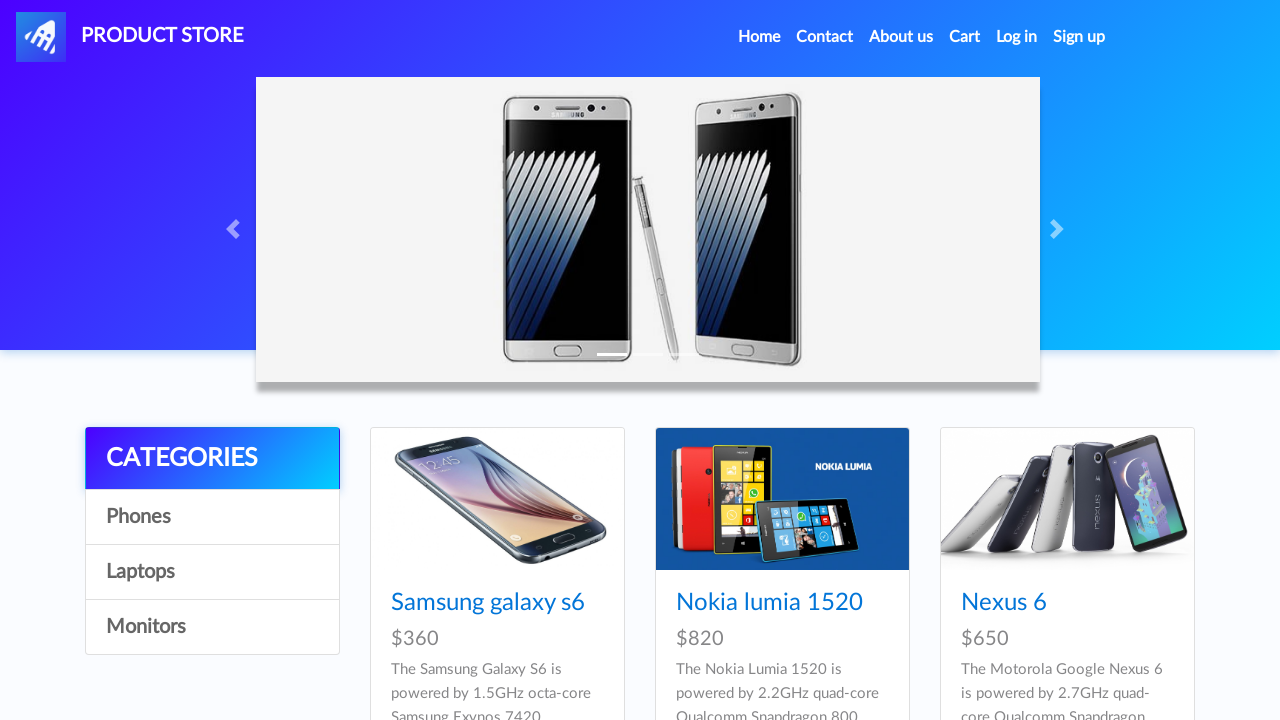

Verified category link 1 is visible
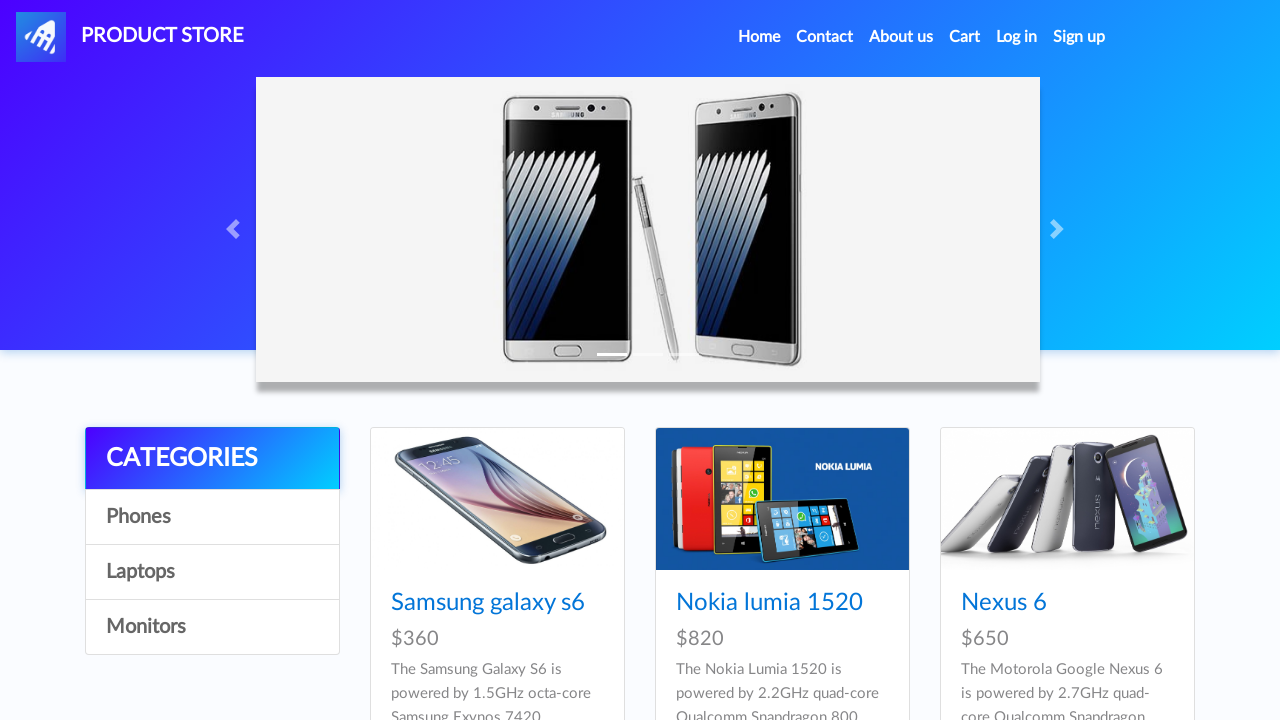

Verified category link 1 is enabled
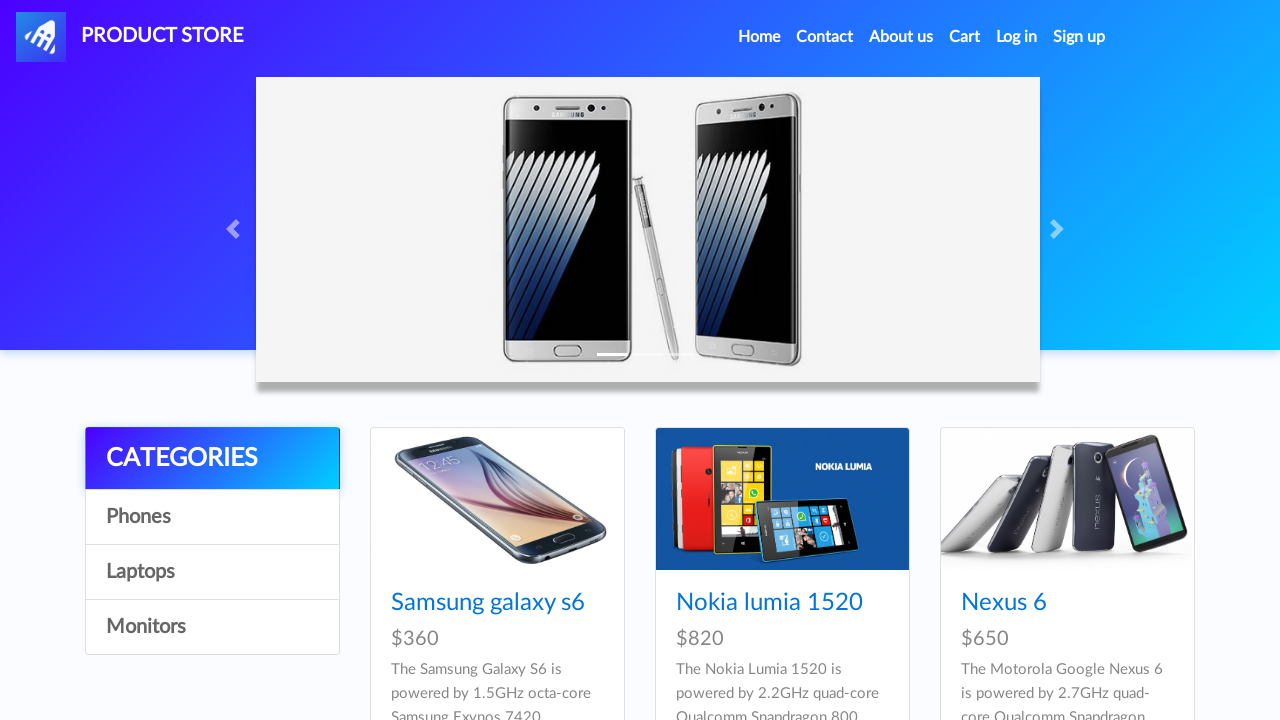

Verified category link 1 text is 'Phones'
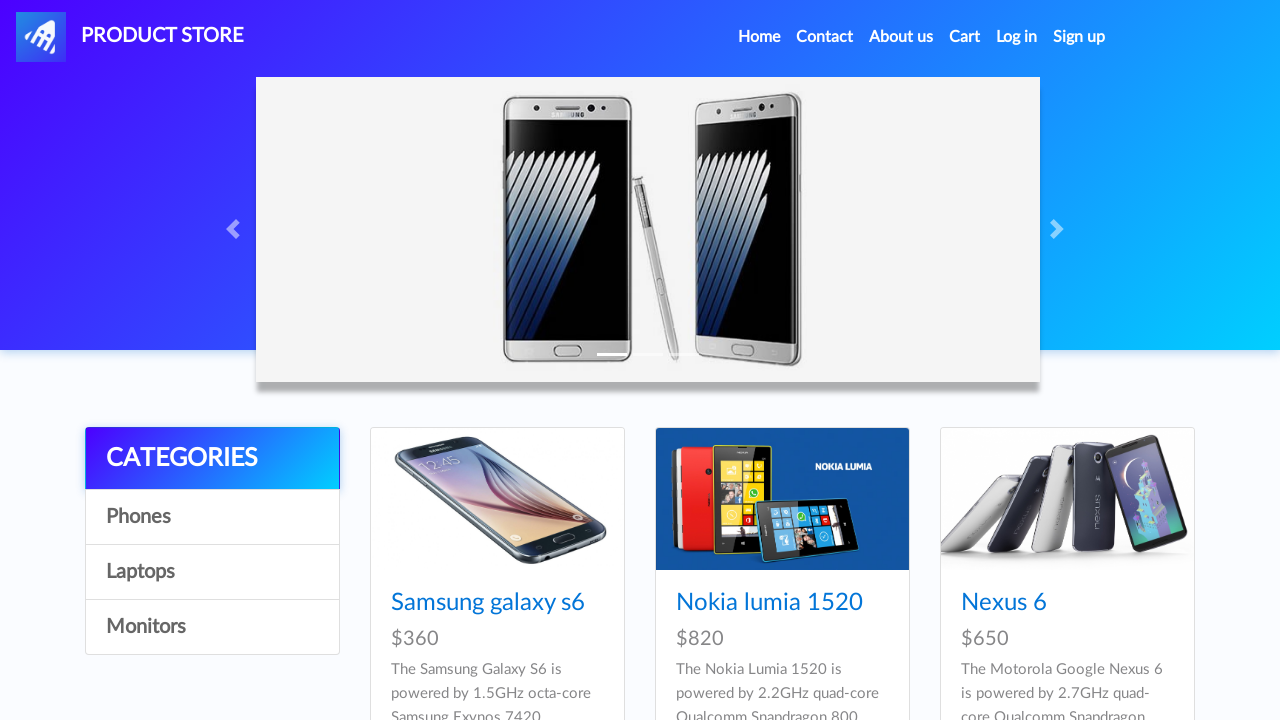

Verified category link 2 is visible
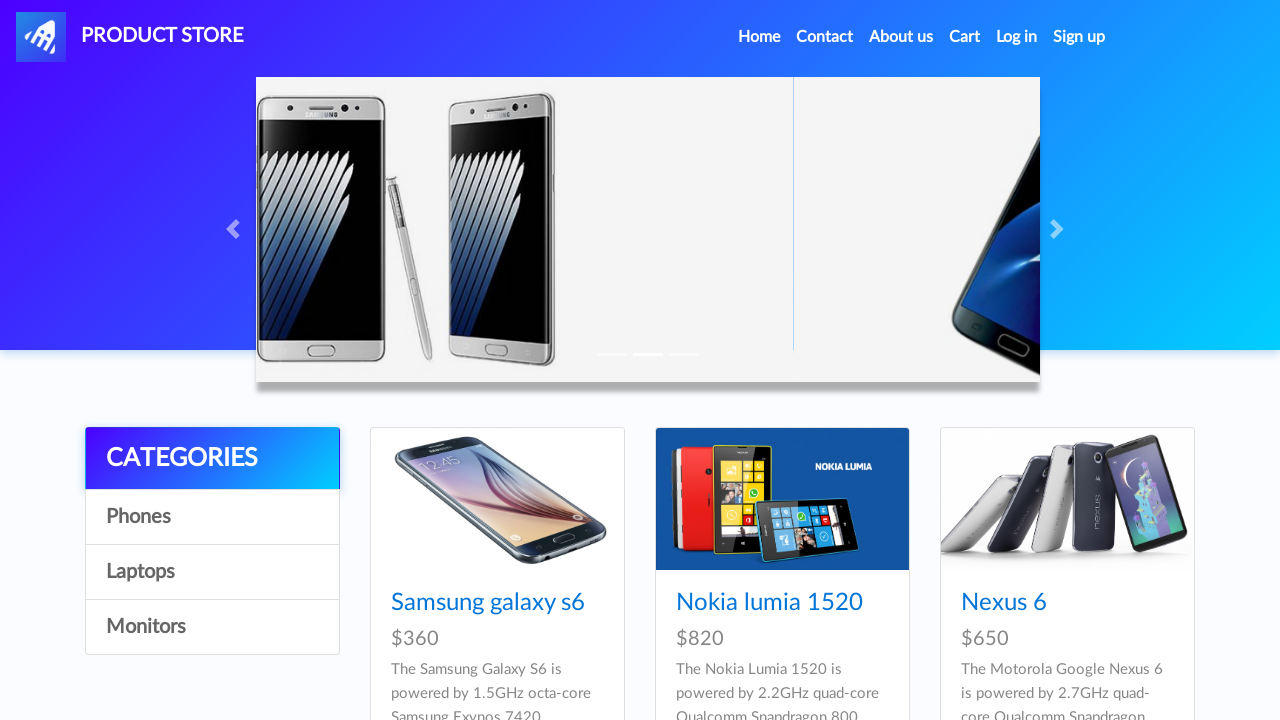

Verified category link 2 is enabled
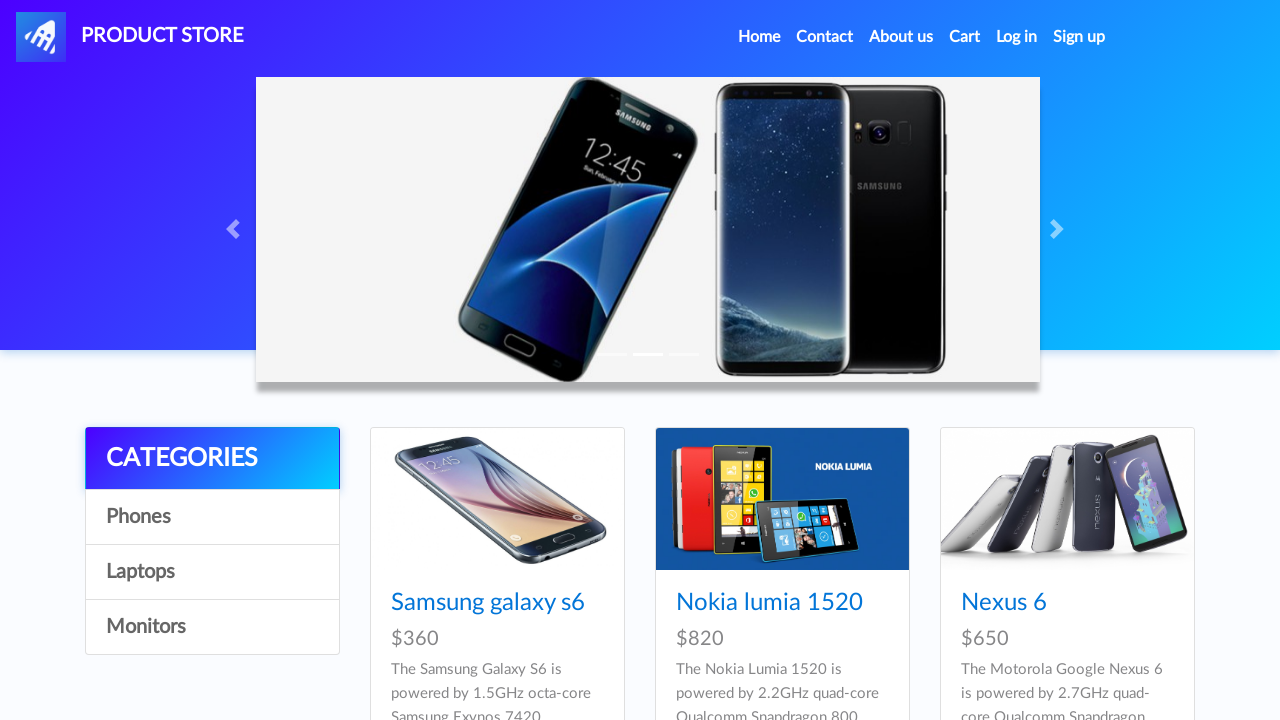

Verified category link 2 text is 'Laptops'
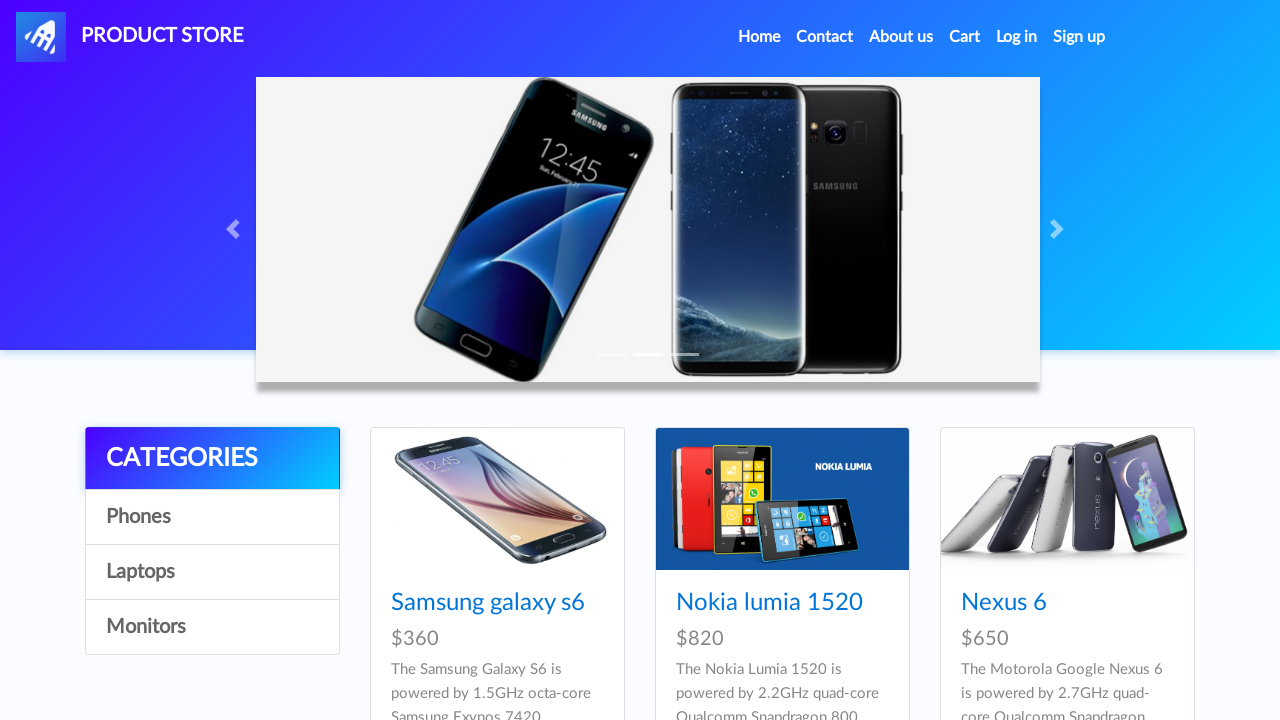

Verified category link 3 is visible
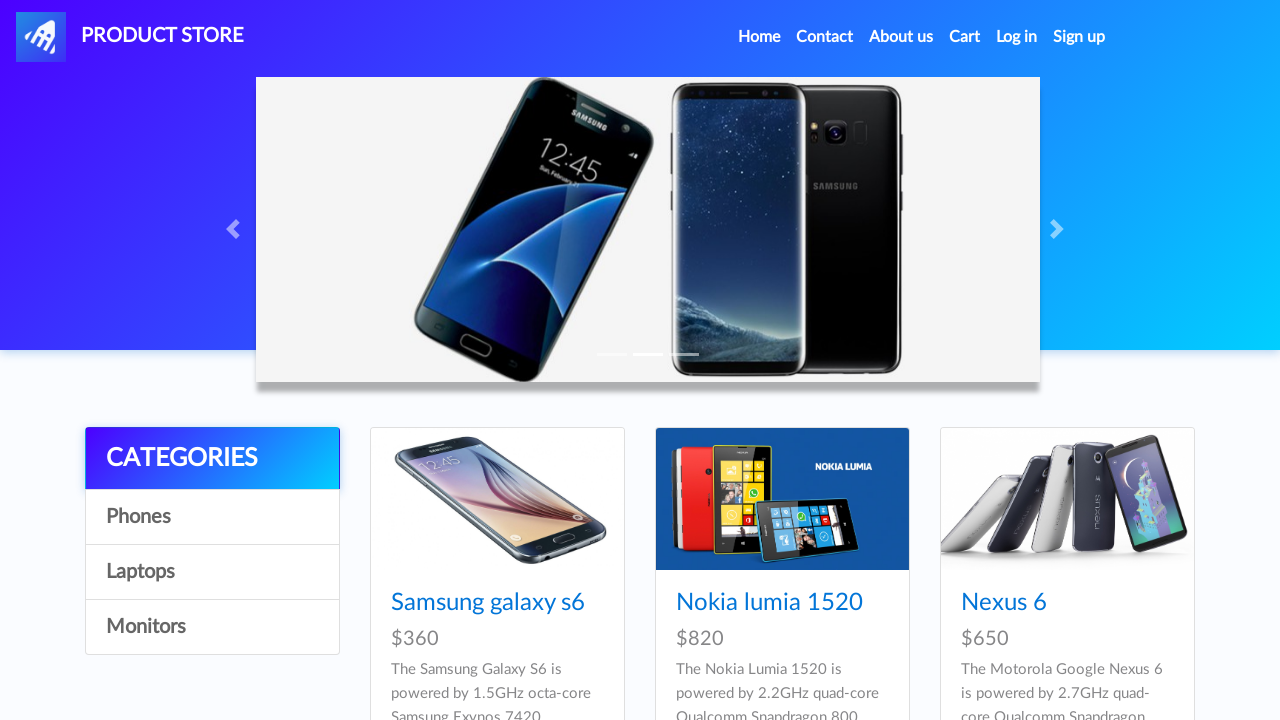

Verified category link 3 is enabled
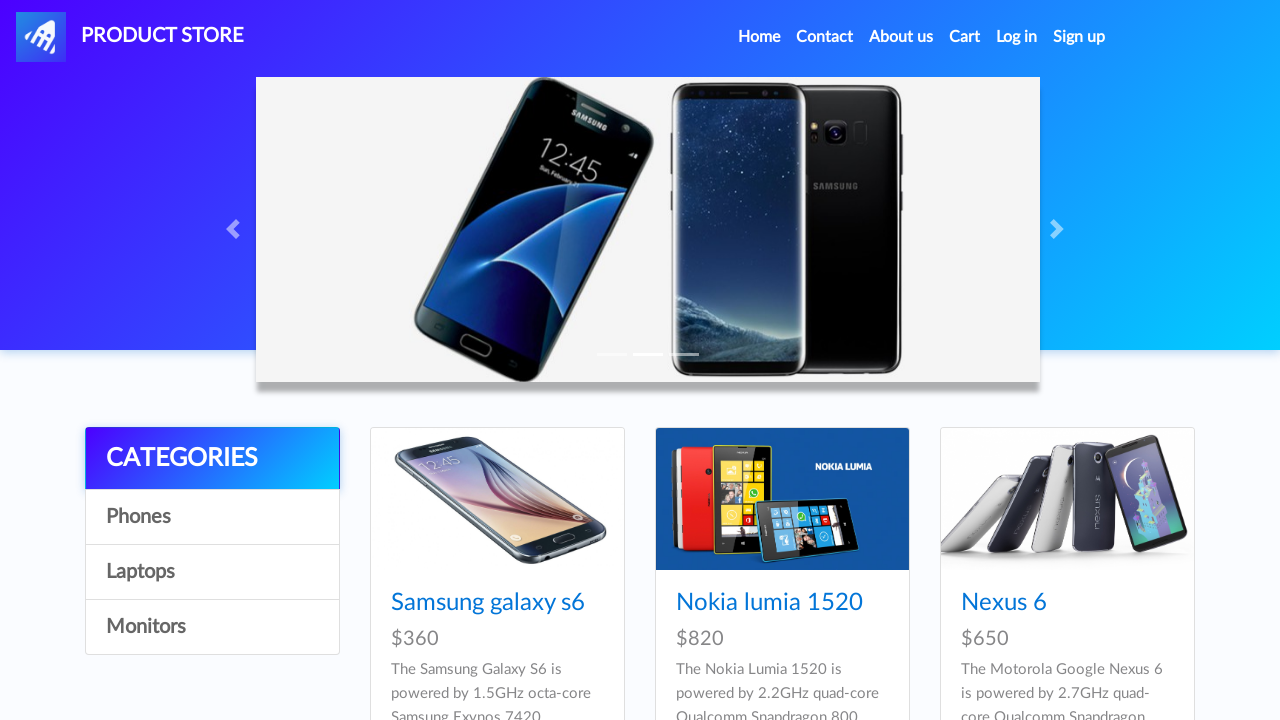

Verified category link 3 text is 'Monitors'
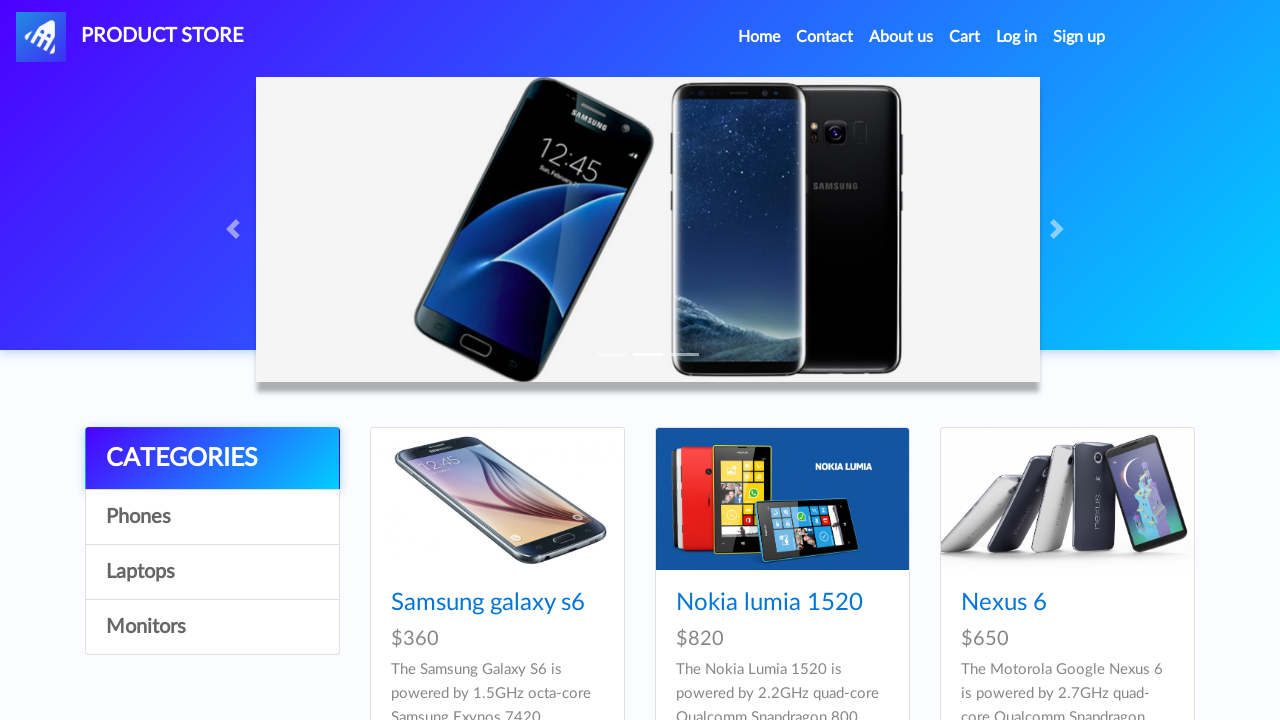

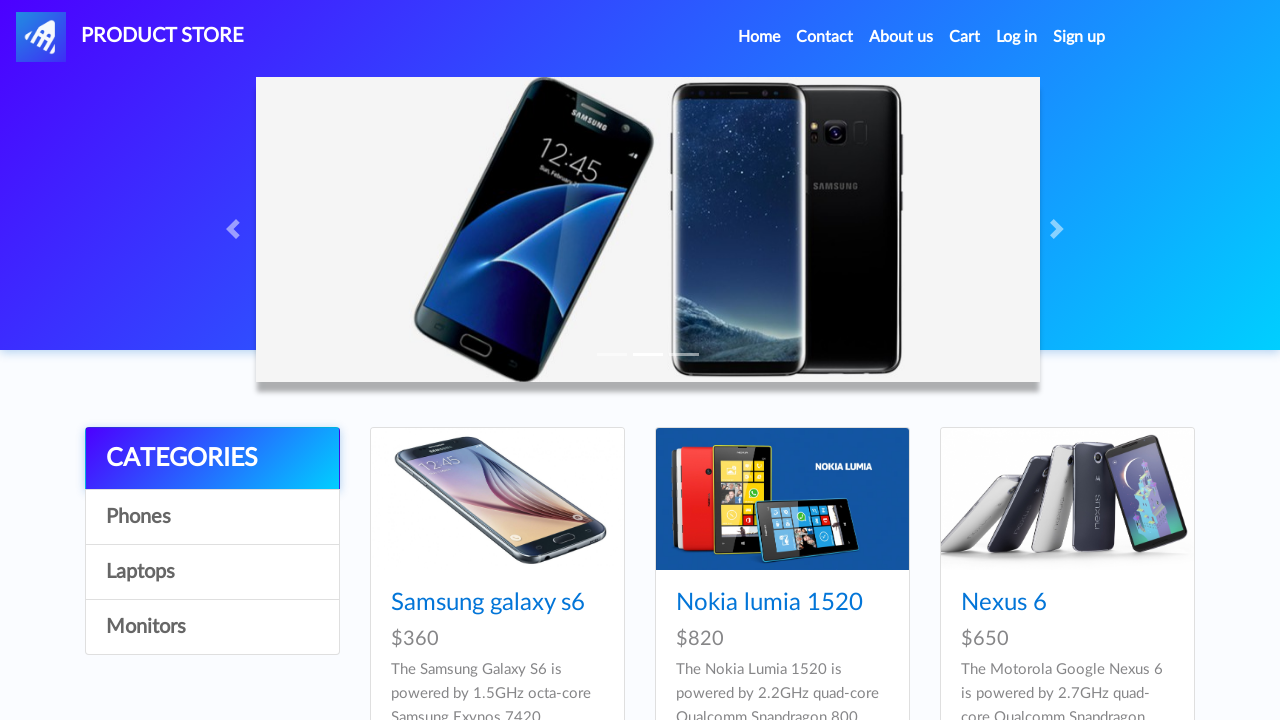